Tests dropdown by checking the first selected option, selecting a different option, and verifying the dropdown has exactly 3 options

Starting URL: https://testcenter.techproeducation.com/index.php?page=dropdown

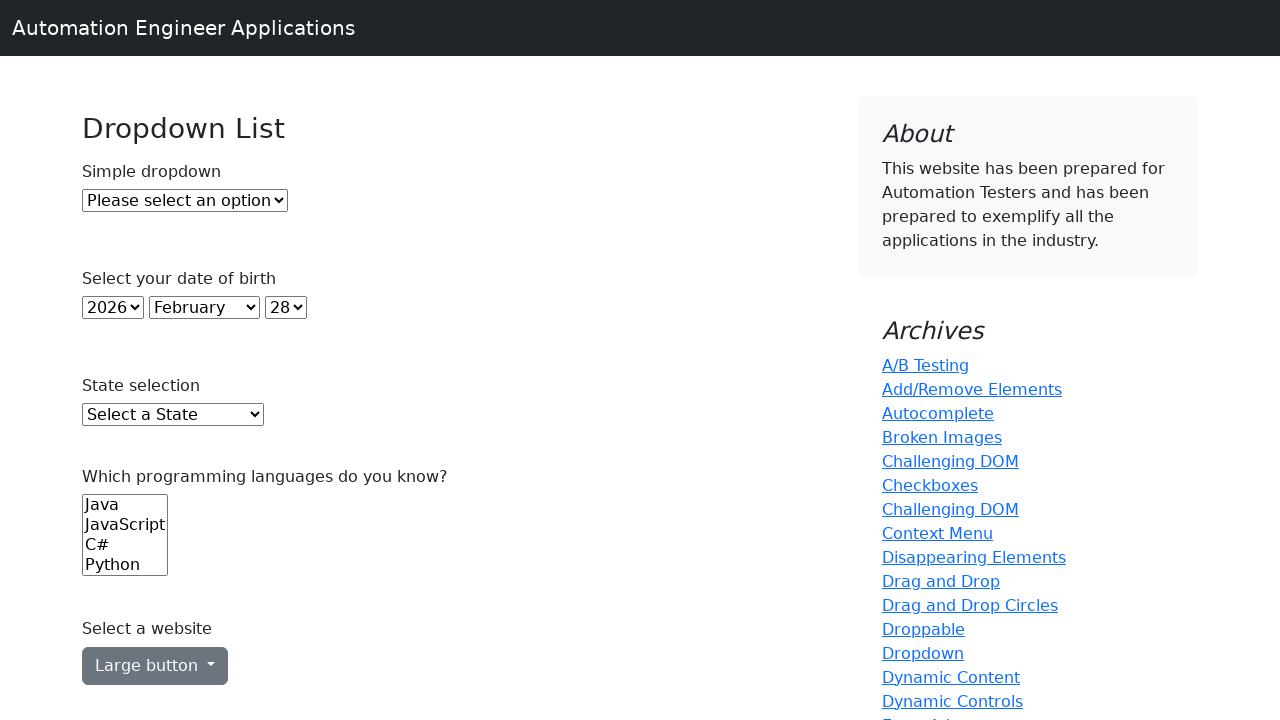

Waited for dropdown to be visible
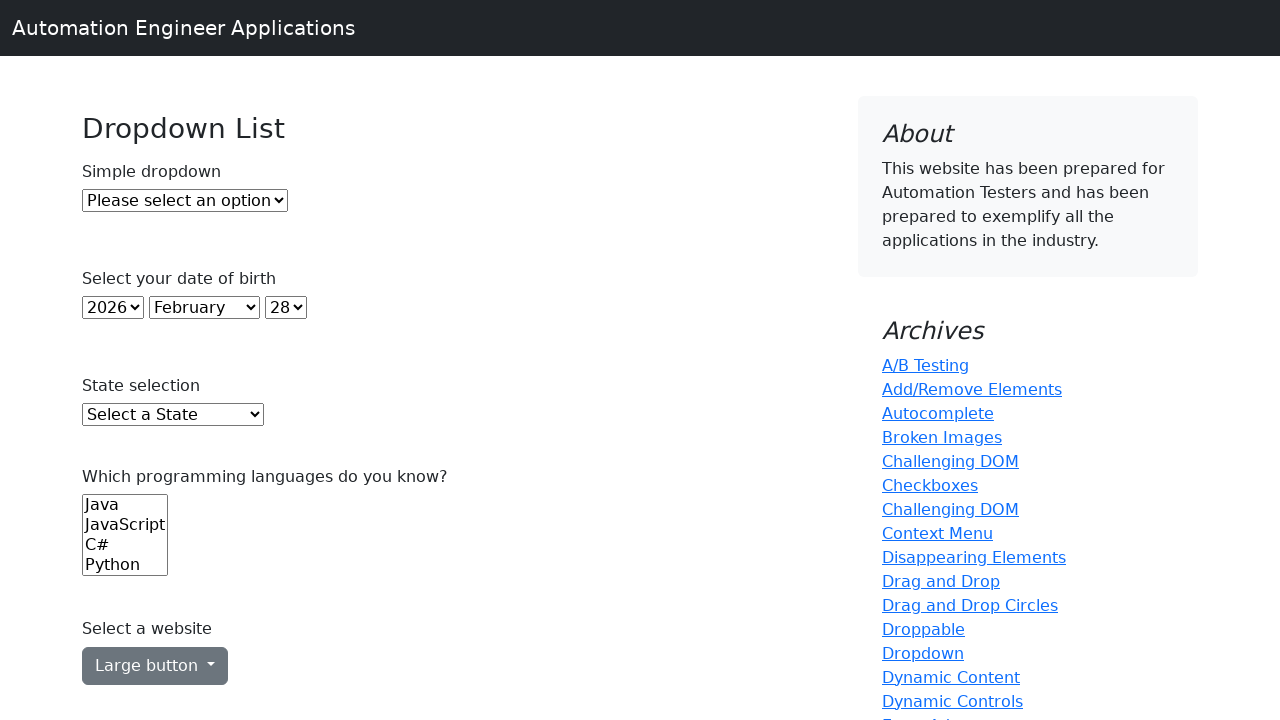

Selected option at index 2 from dropdown on #dropdown
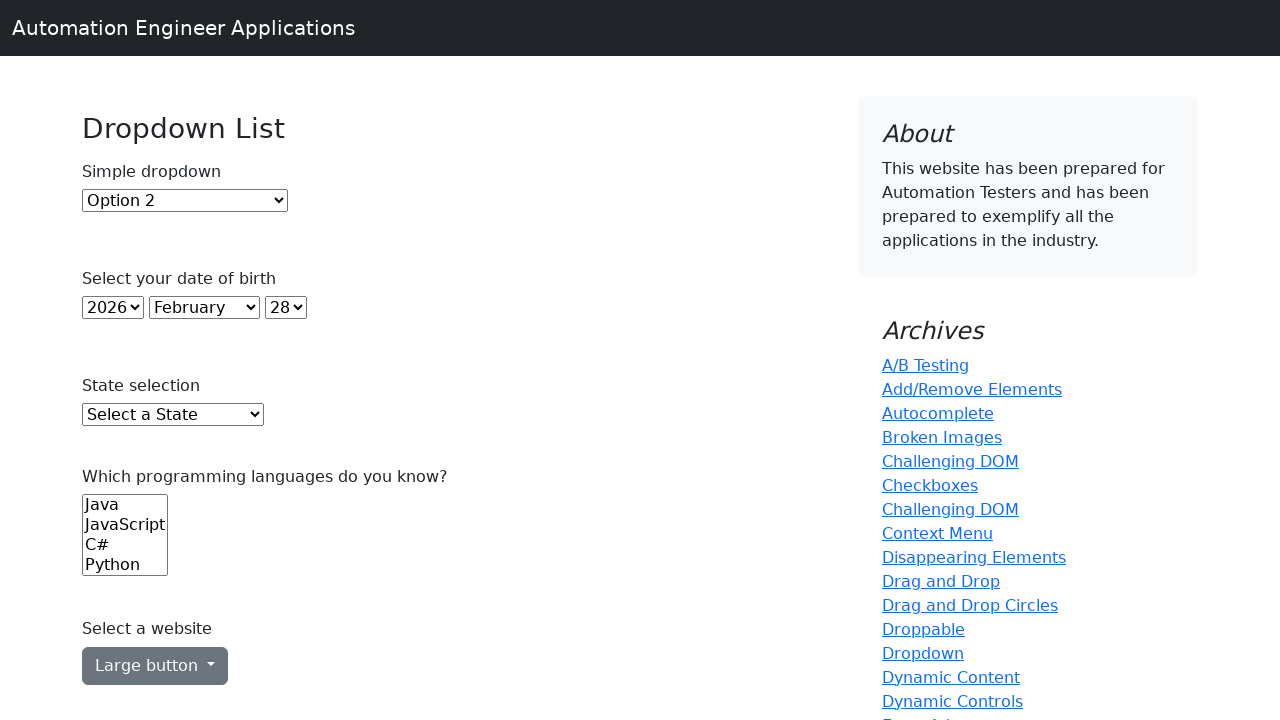

Counted dropdown options: 3 options found
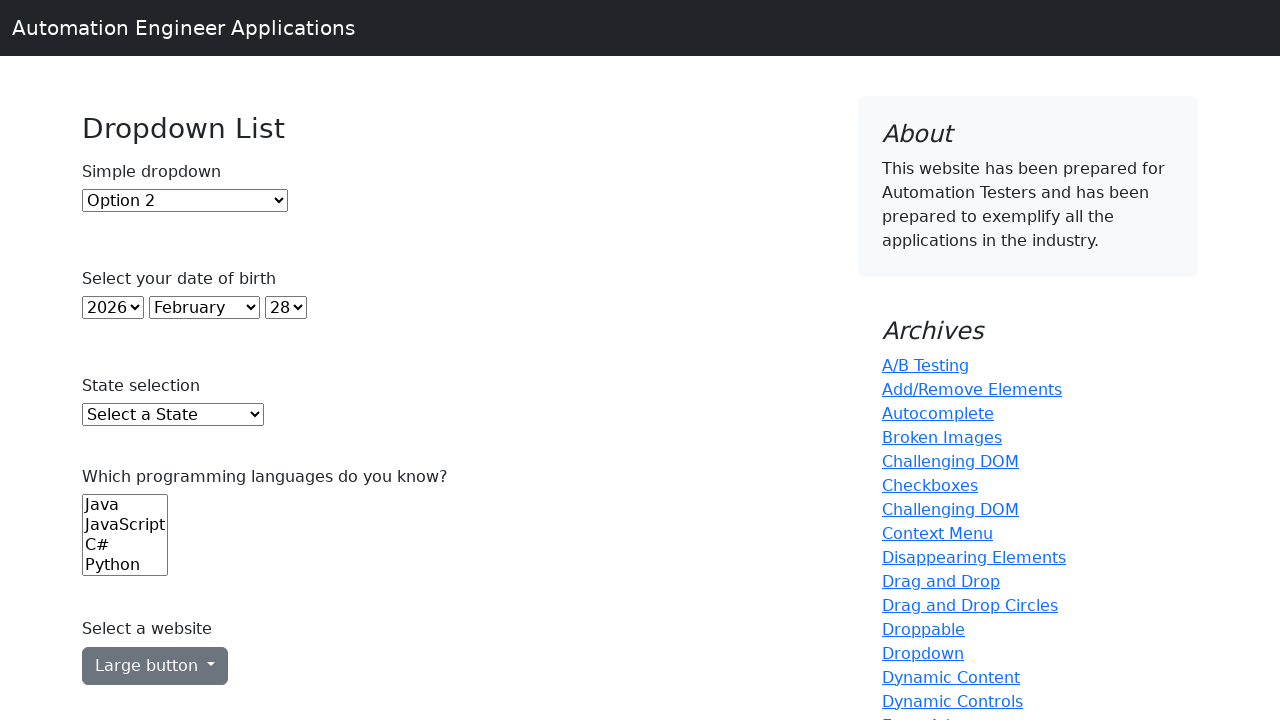

Verified dropdown has exactly 3 options
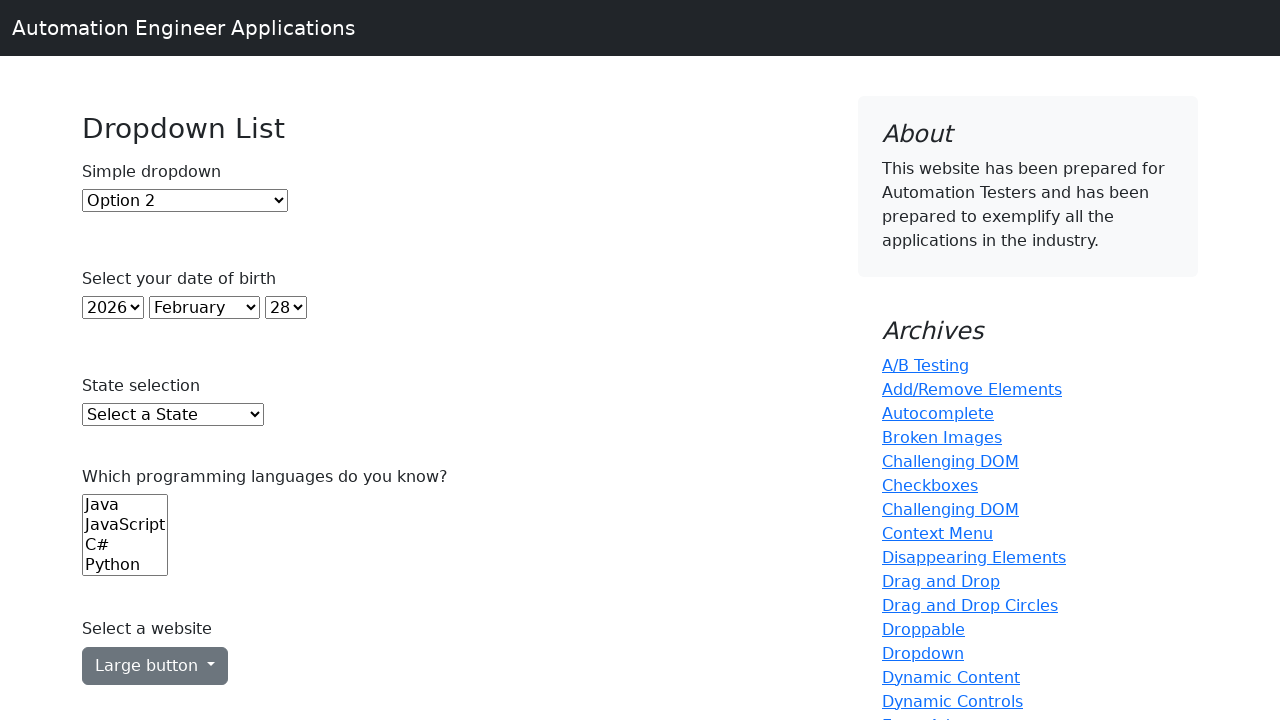

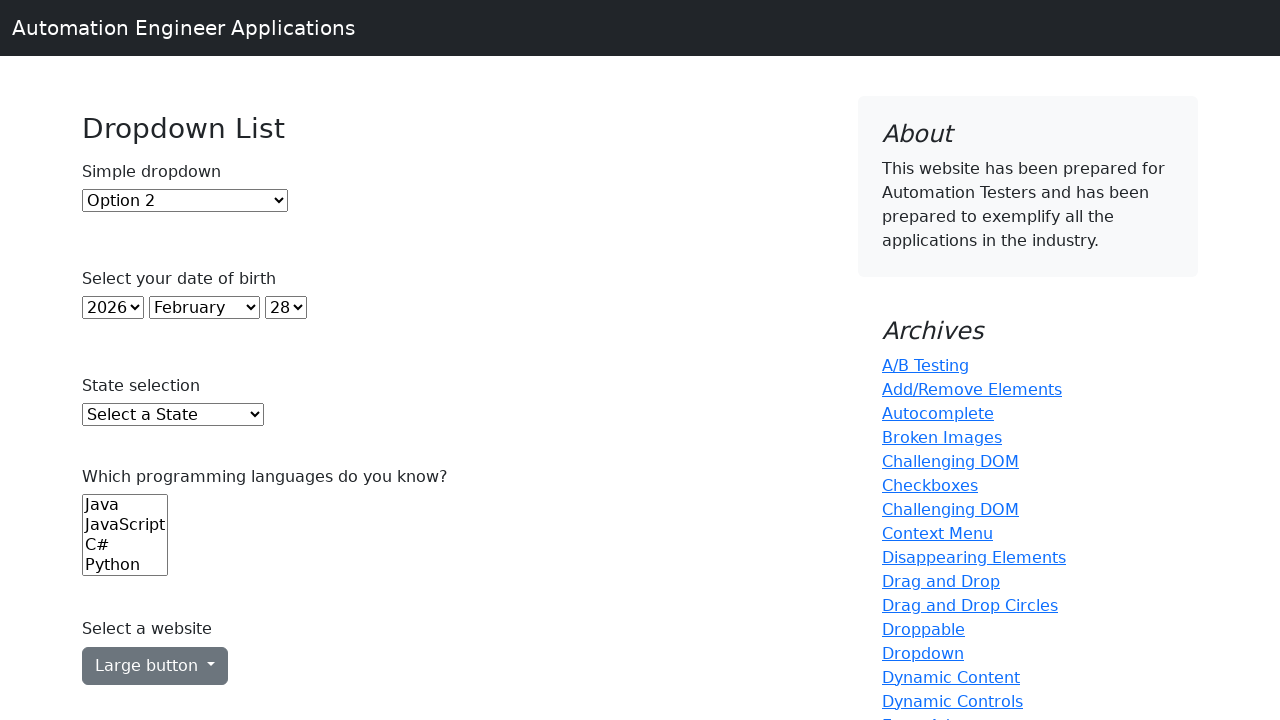